Tests horizontal slider with explicit wait to verify the slider reaches maximum value

Starting URL: https://the-internet.herokuapp.com/horizontal_slider

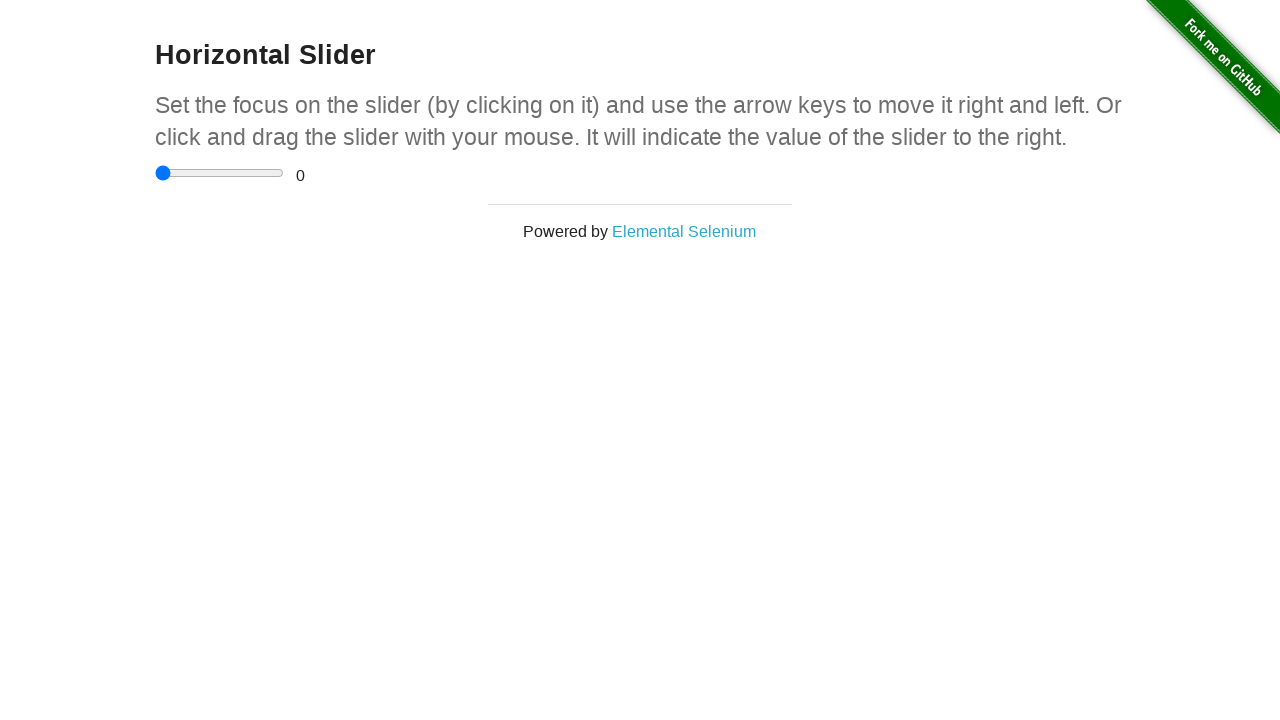

Located horizontal slider element
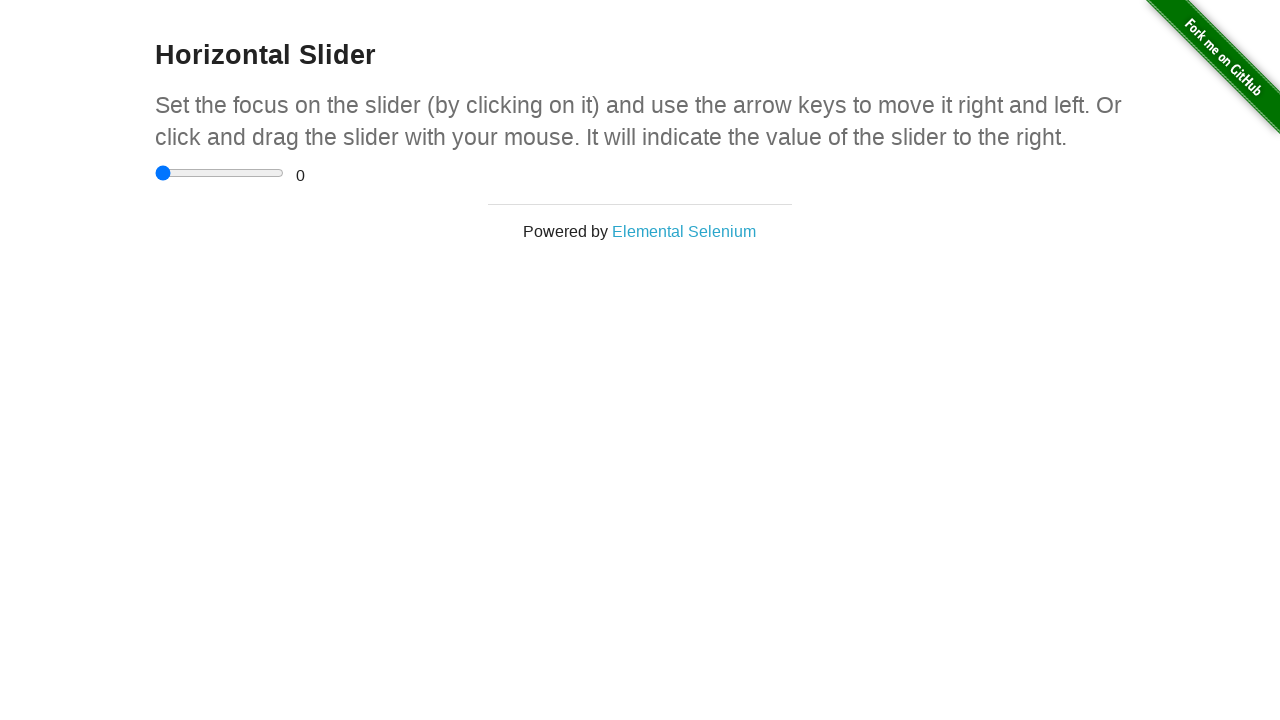

Retrieved slider bounding box coordinates
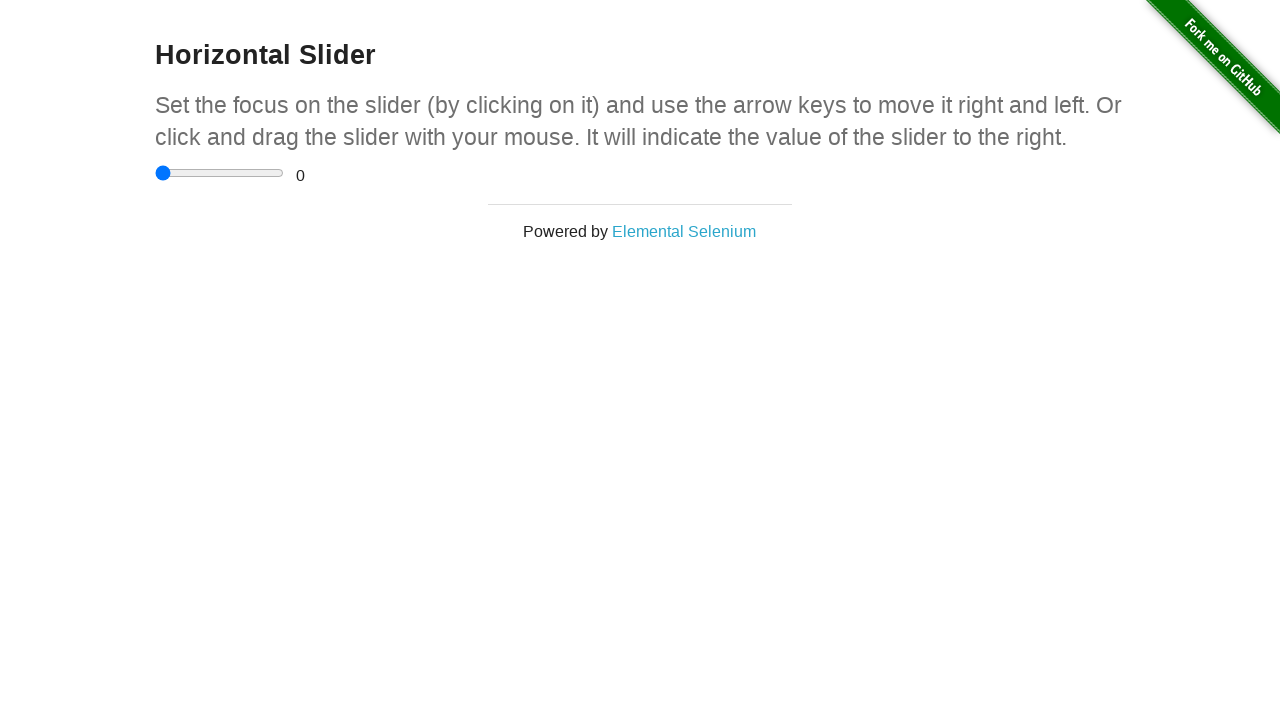

Clicked on the slider at (220, 173) on xpath=//div[@class='sliderContainer']/input
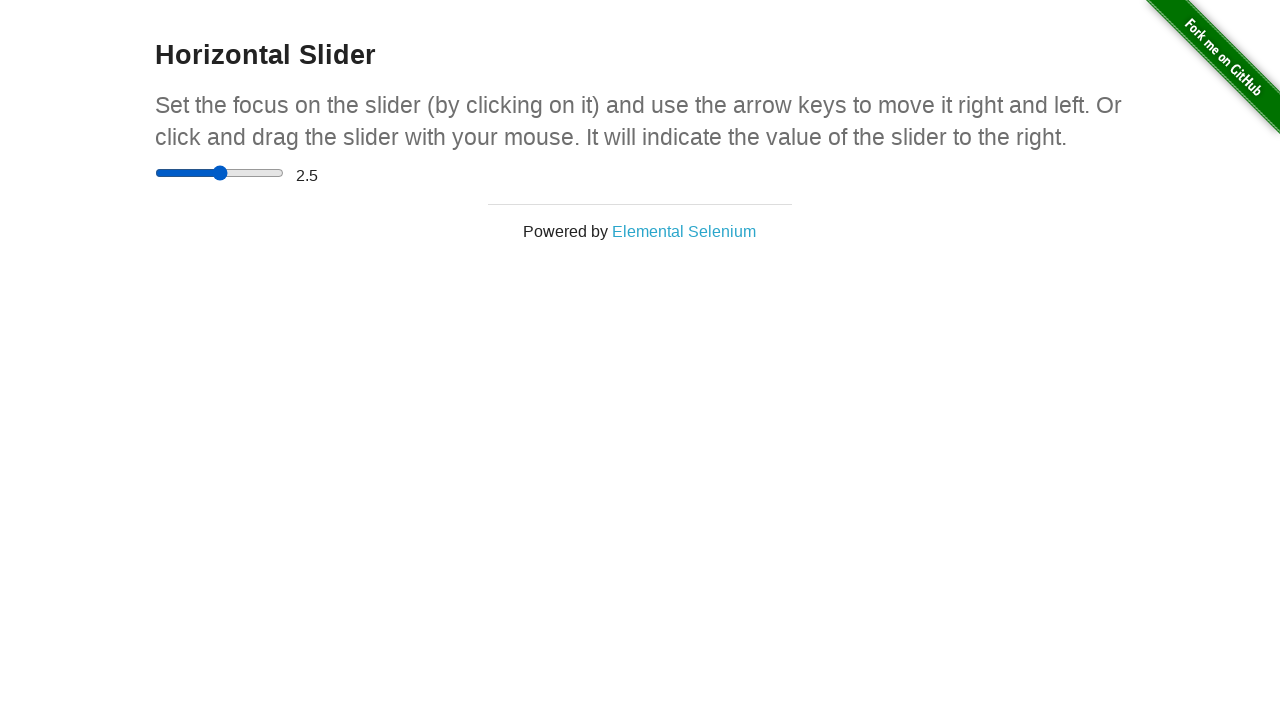

Pressed mouse button down on slider at (220, 173)
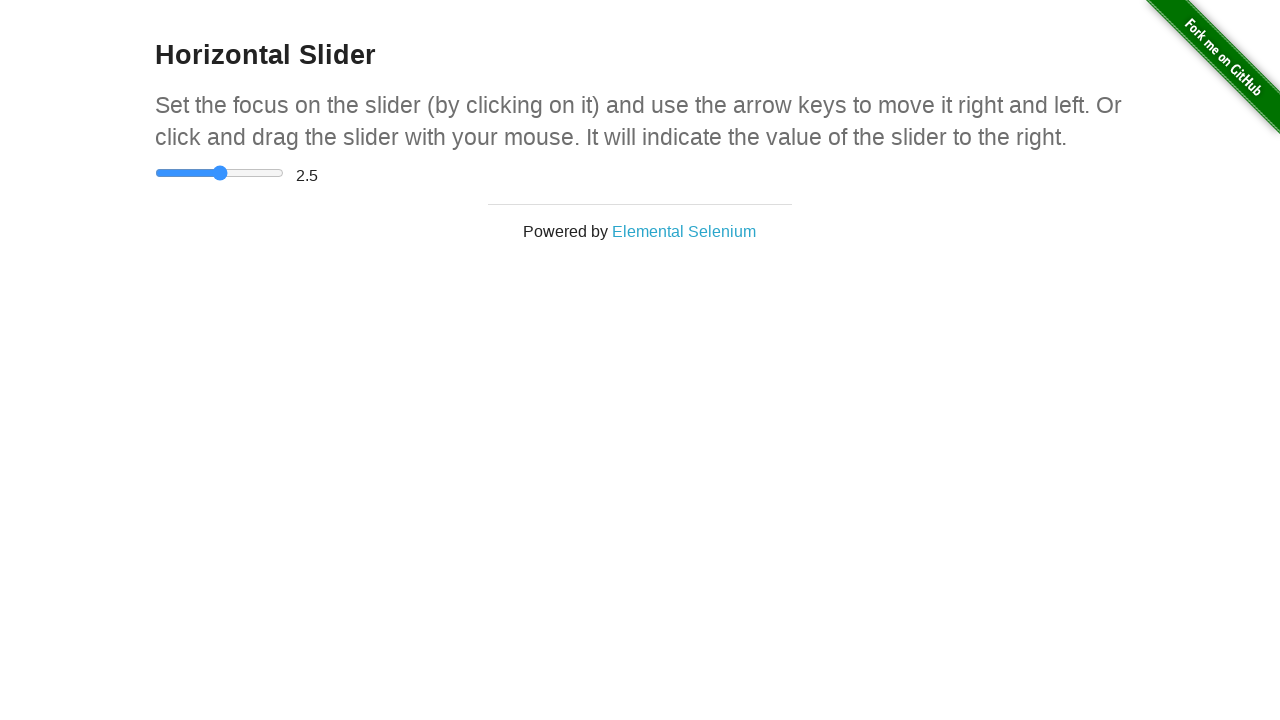

Dragged mouse to maximum slider position at (284, 173)
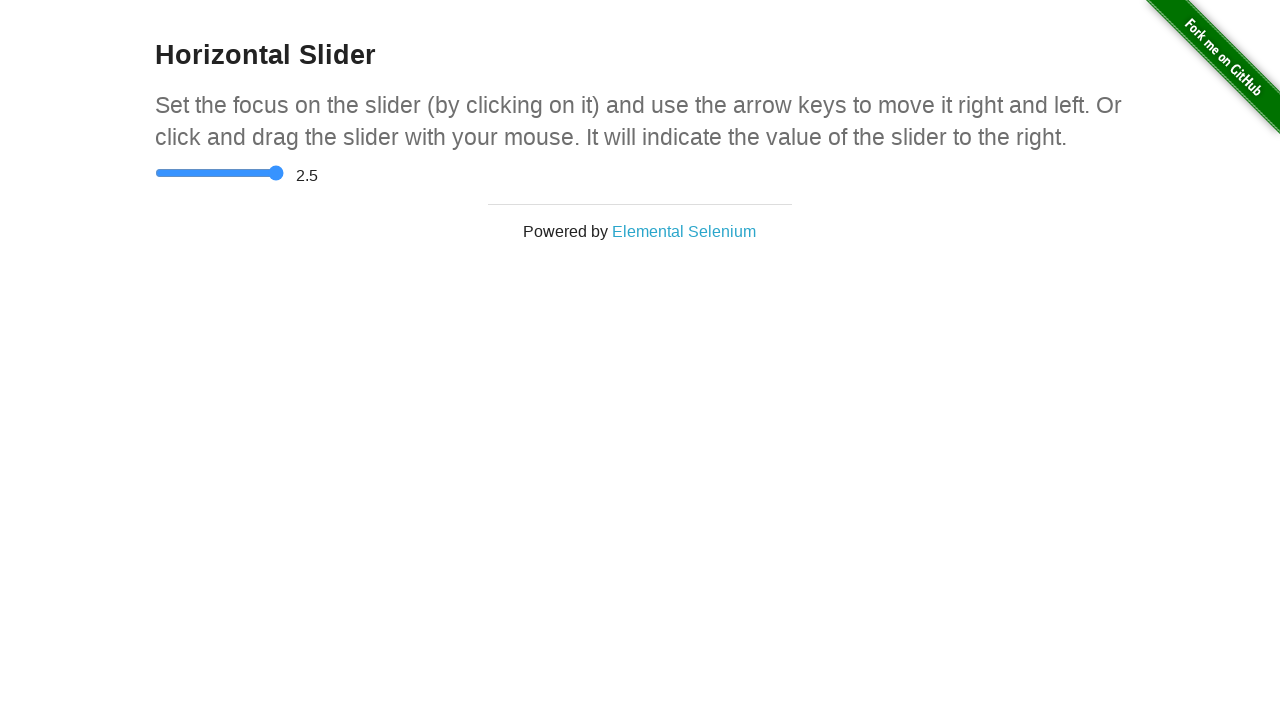

Released mouse button to complete slider drag at (284, 173)
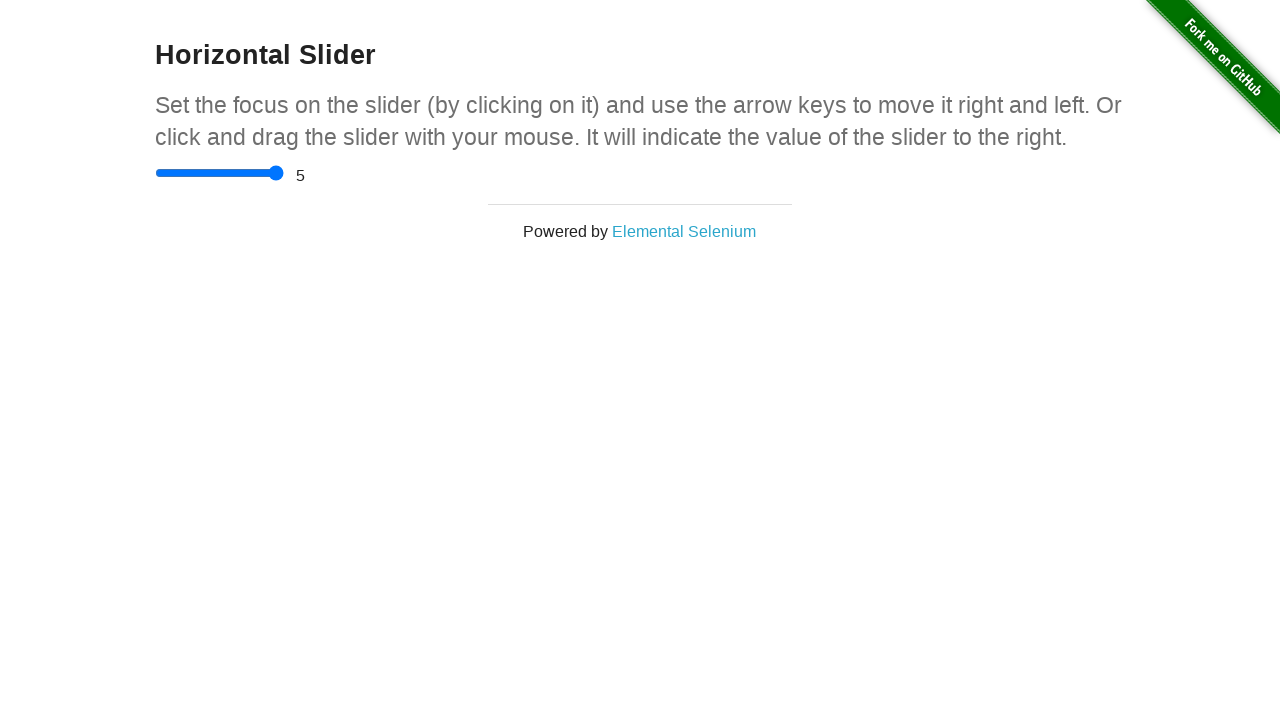

Verified slider reached maximum value of 5 with explicit wait
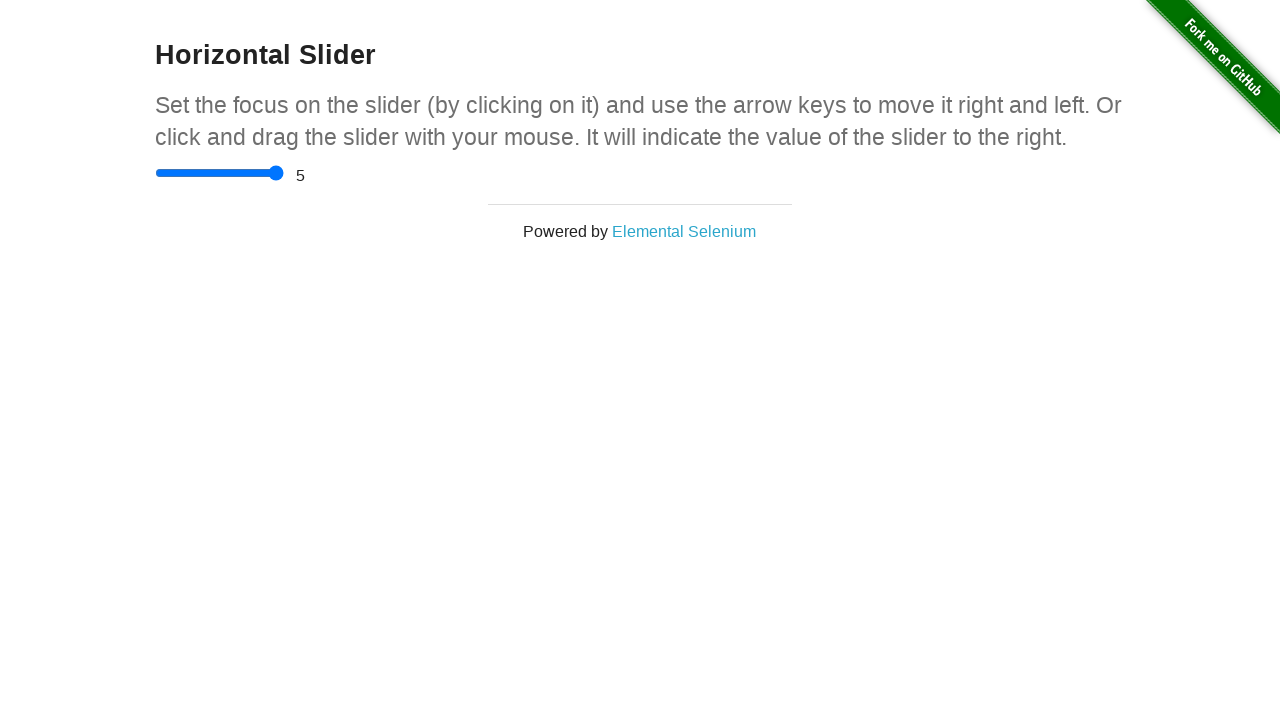

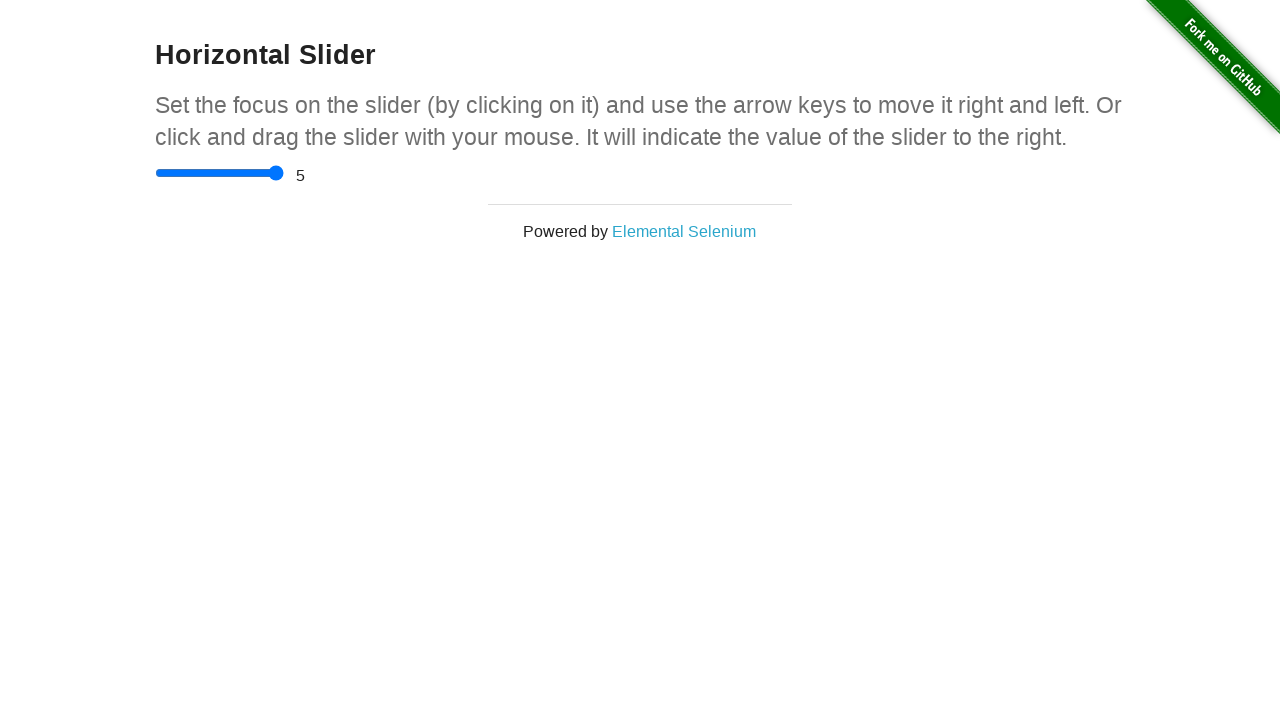